Verifies that the page source does not contain absolute width values greater than desktop width at 1366px viewport

Starting URL: https://ita-social-projects.github.io/GreenCityClient/

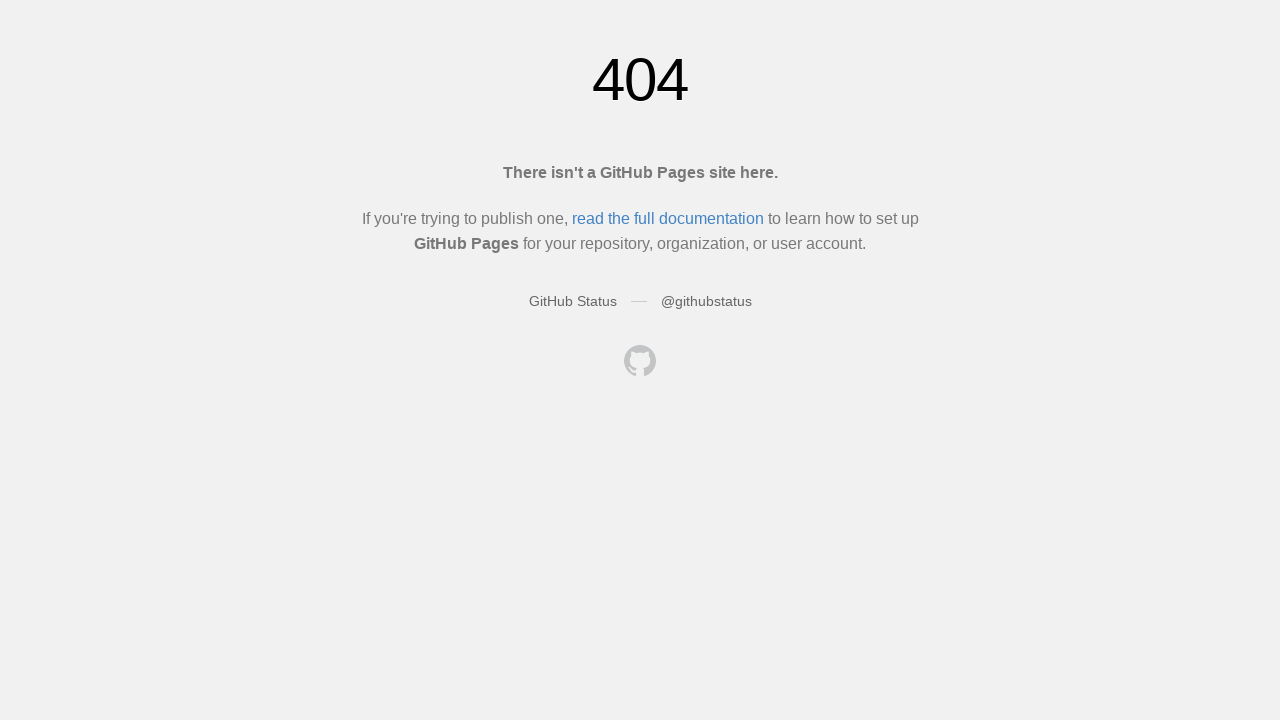

Set viewport to desktop width (1366x800)
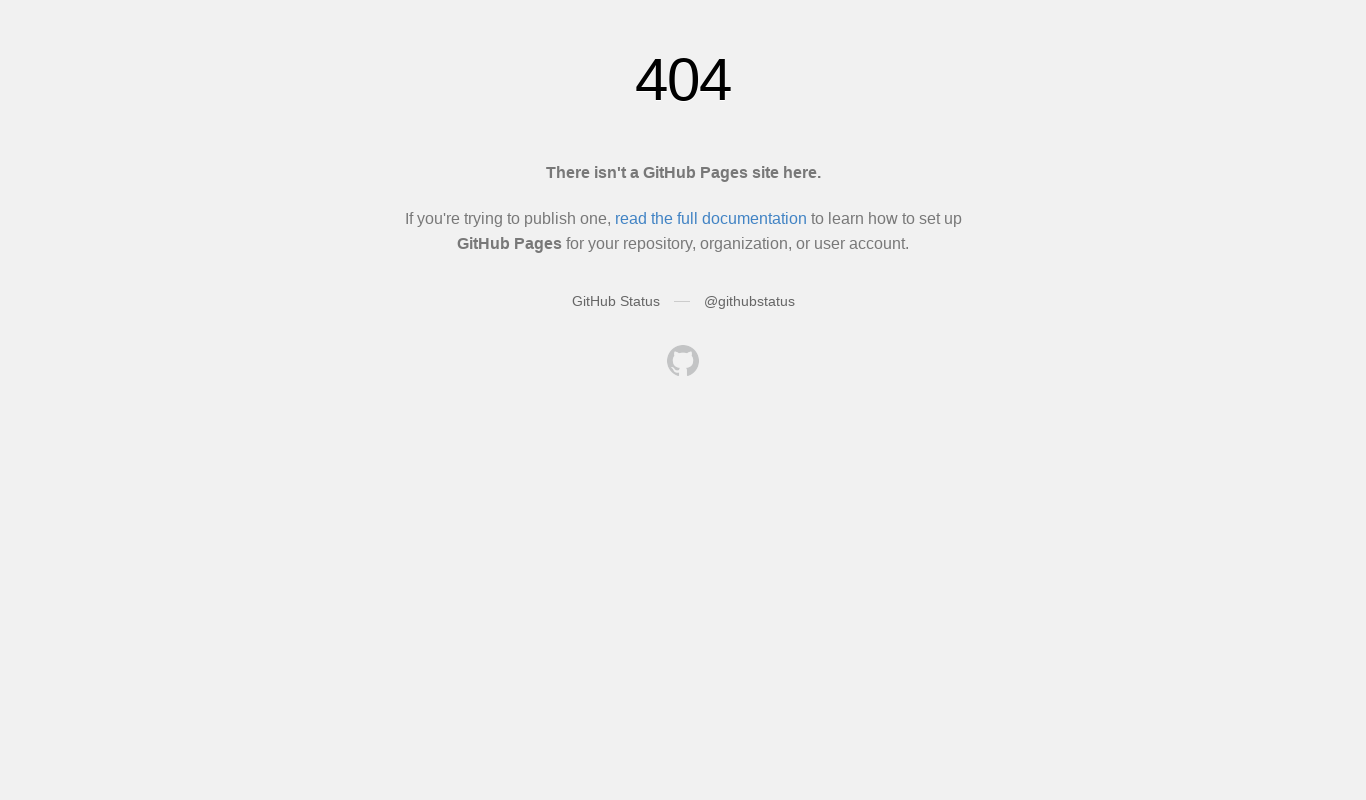

Page loaded with networkidle state
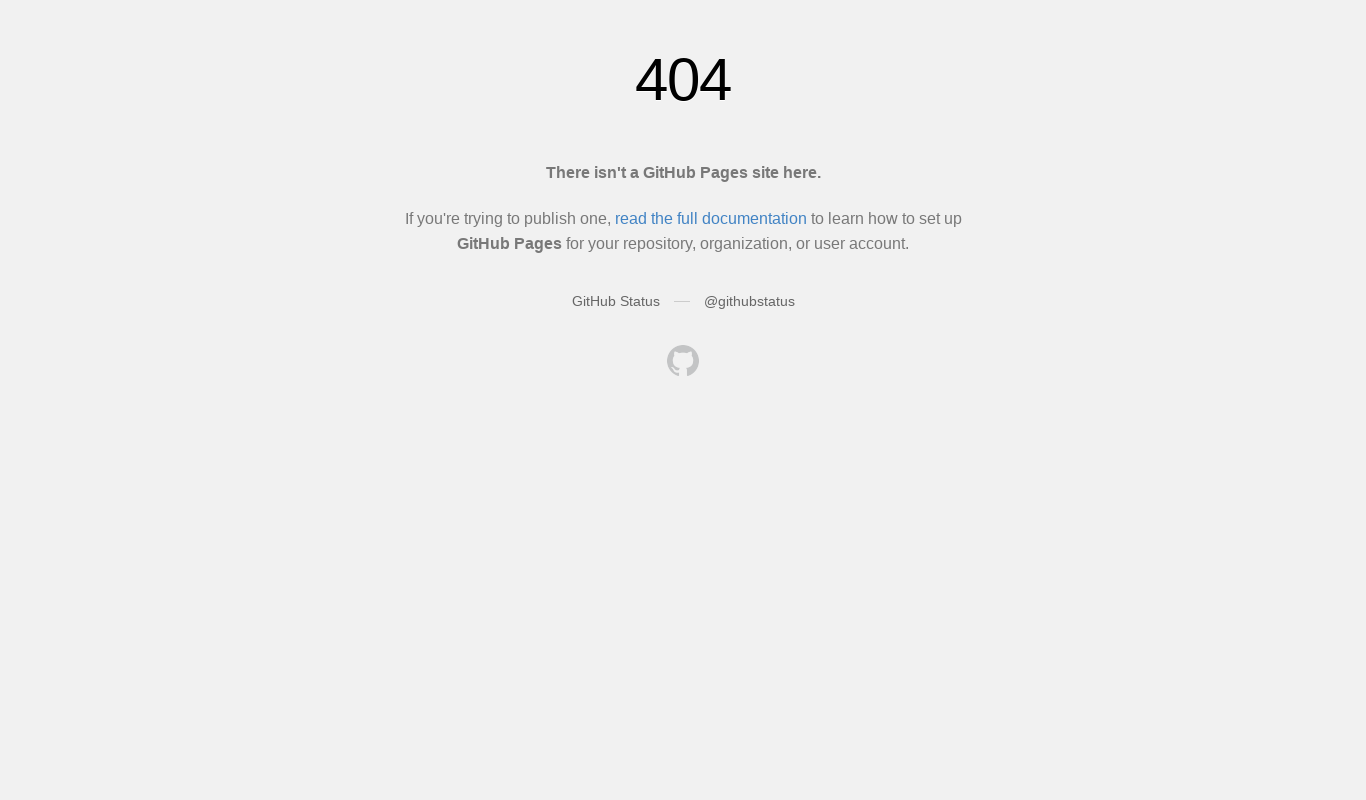

Retrieved page content for source code verification
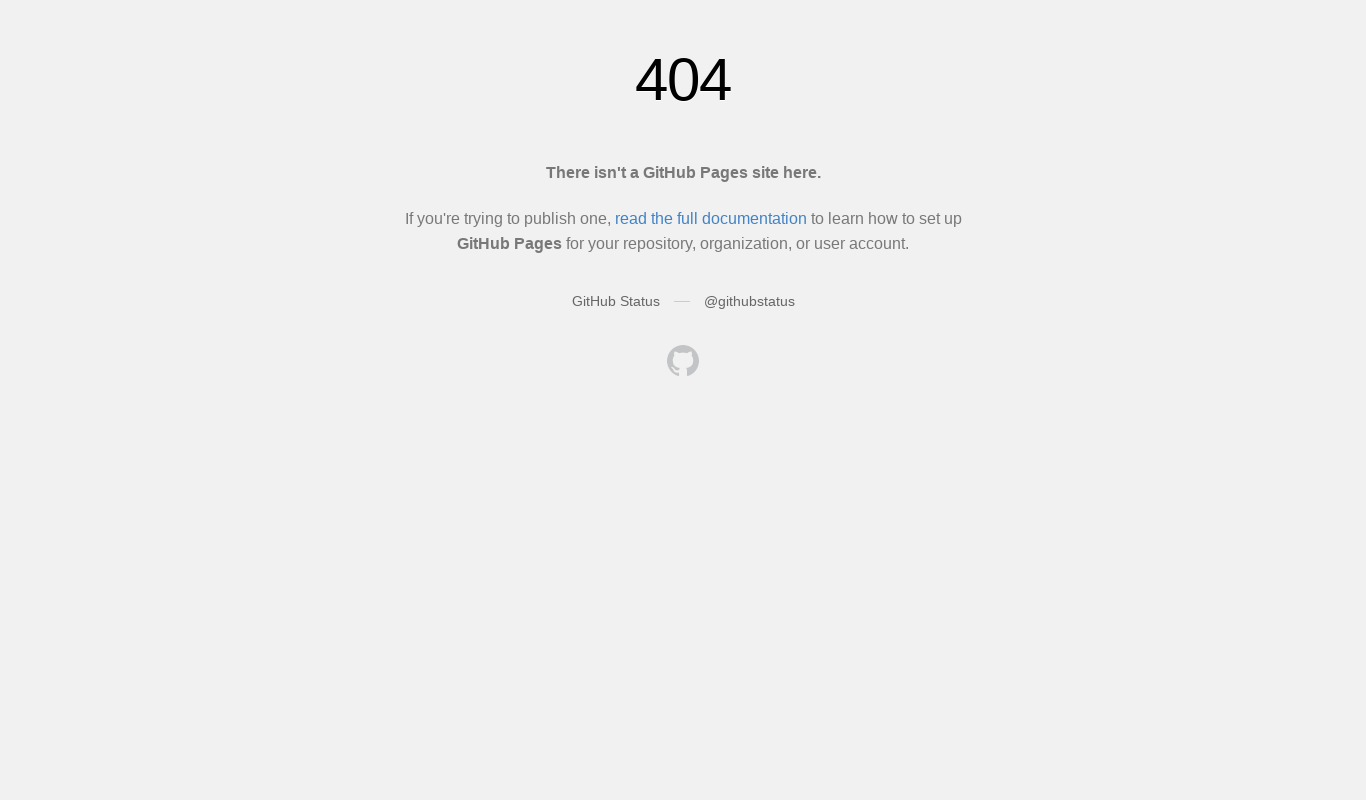

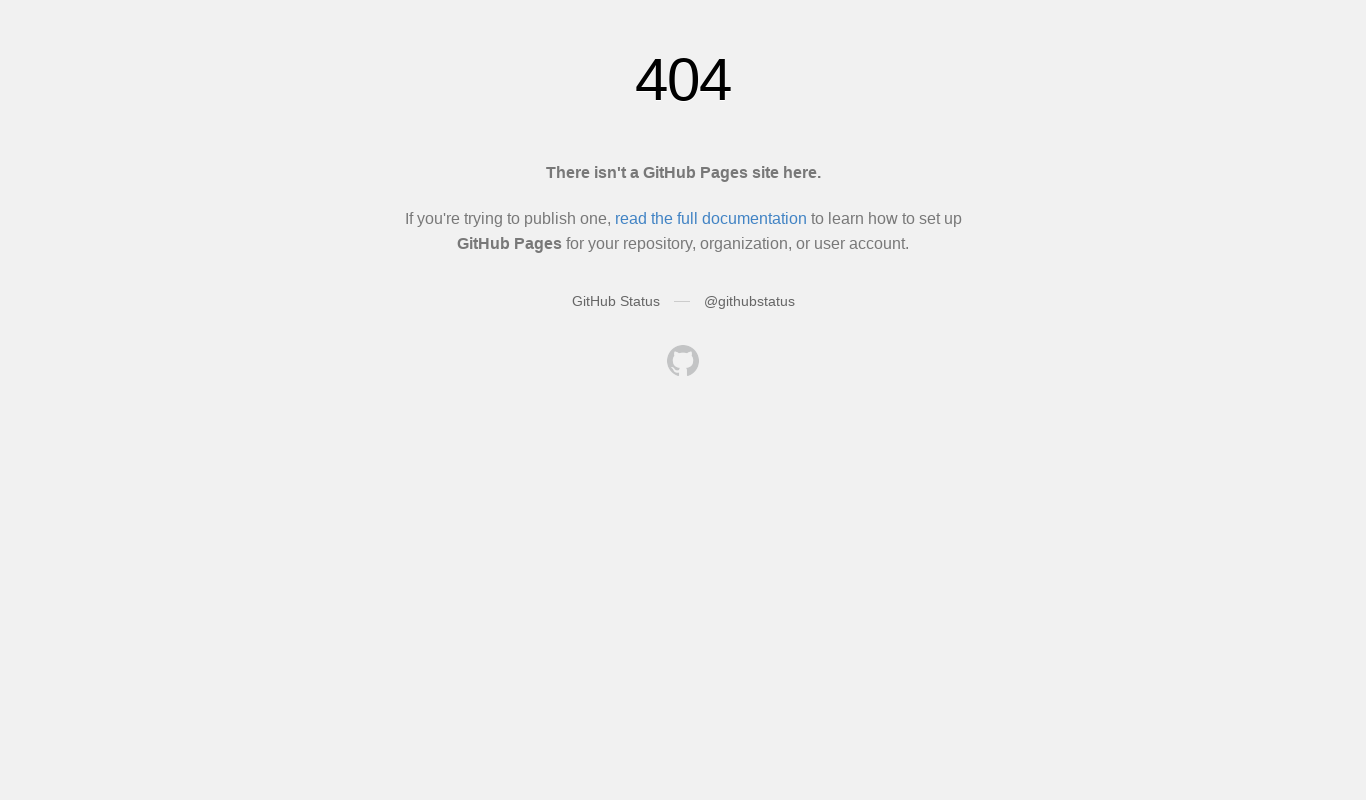